Tests auto-suggestion dropdown functionality by typing partial text and navigating through suggestions using arrow keys

Starting URL: https://www.rahulshettyacademy.com/AutomationPractice/

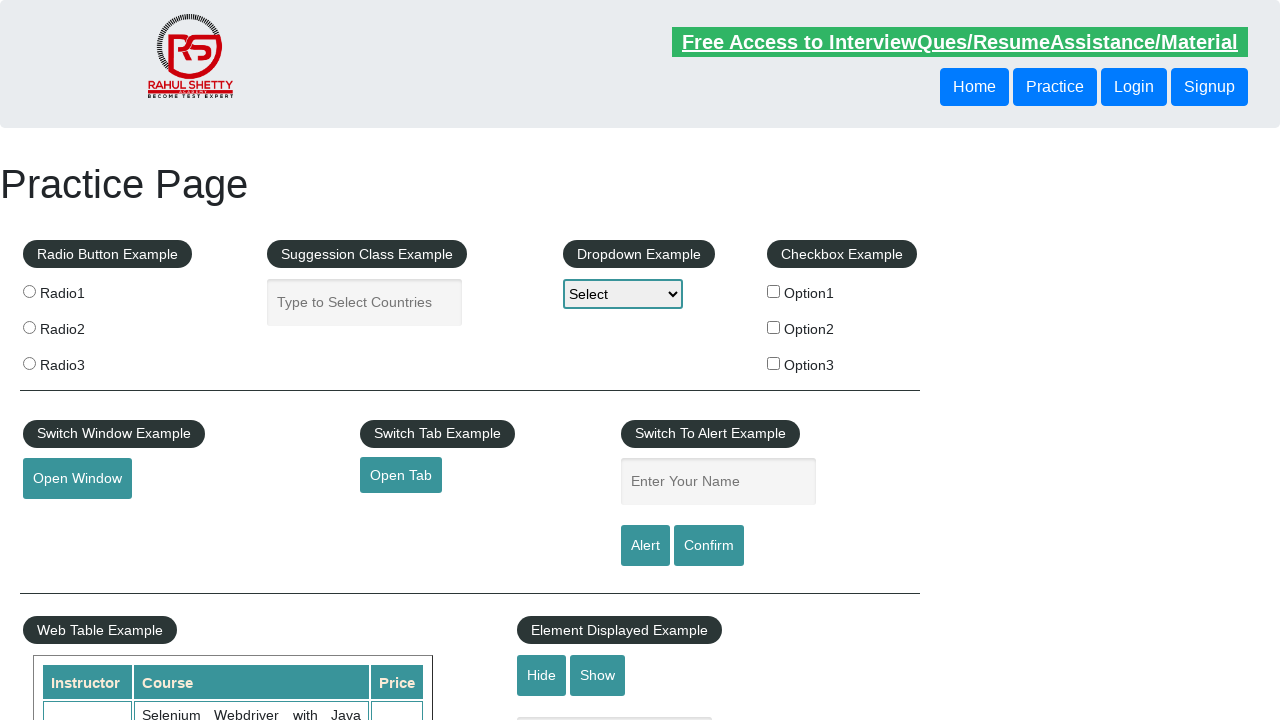

Filled autocomplete input with 'tu' to trigger suggestions on input#autocomplete
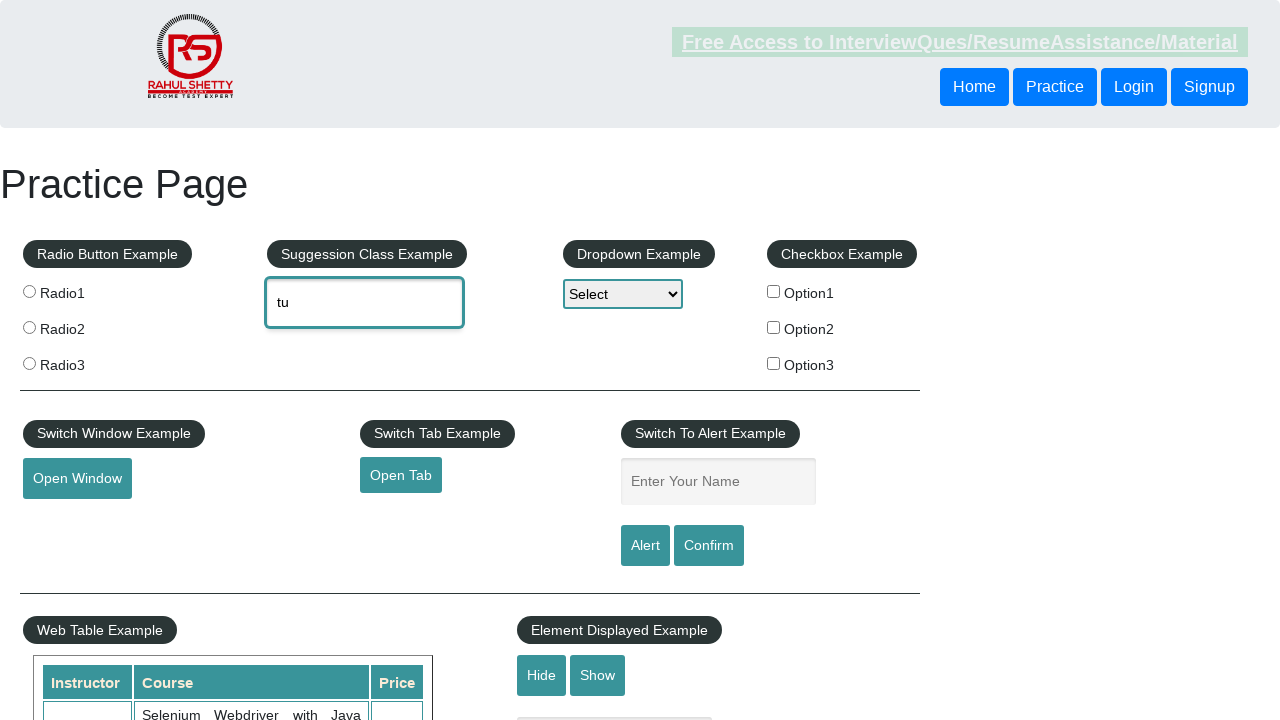

Waited 1 second for autocomplete suggestions to appear
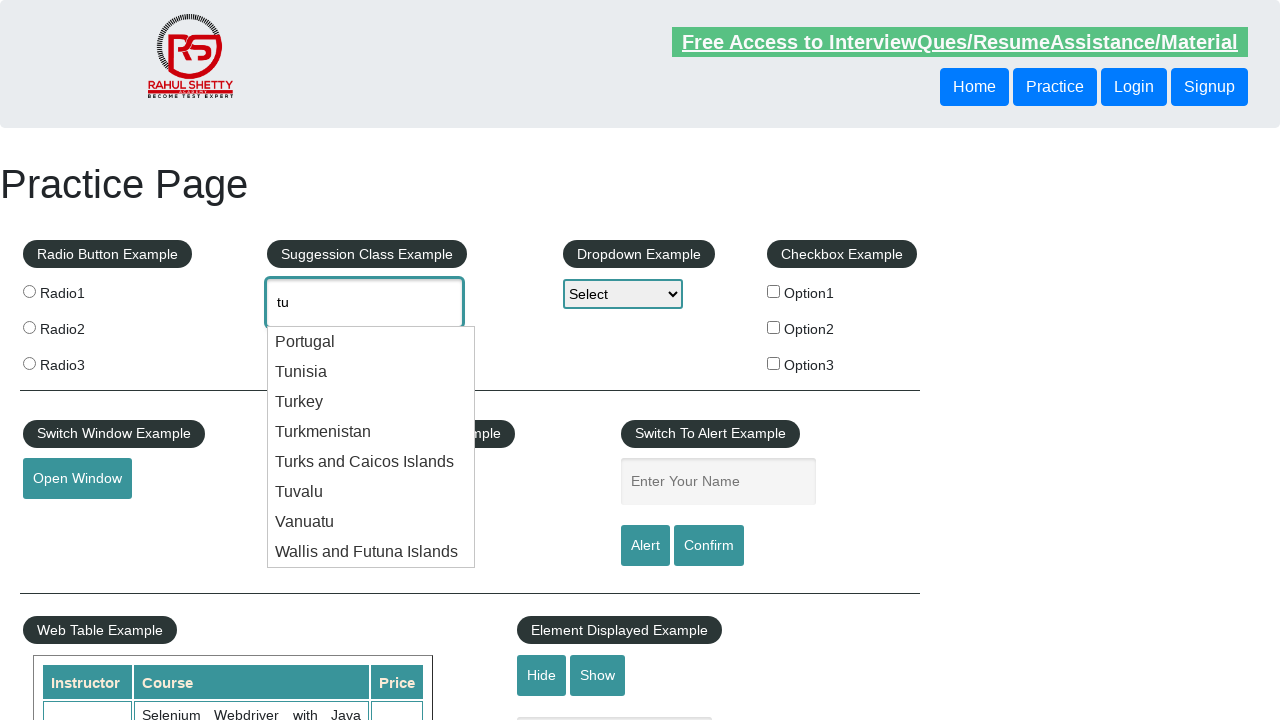

Pressed ArrowDown key to navigate to first suggestion on input#autocomplete
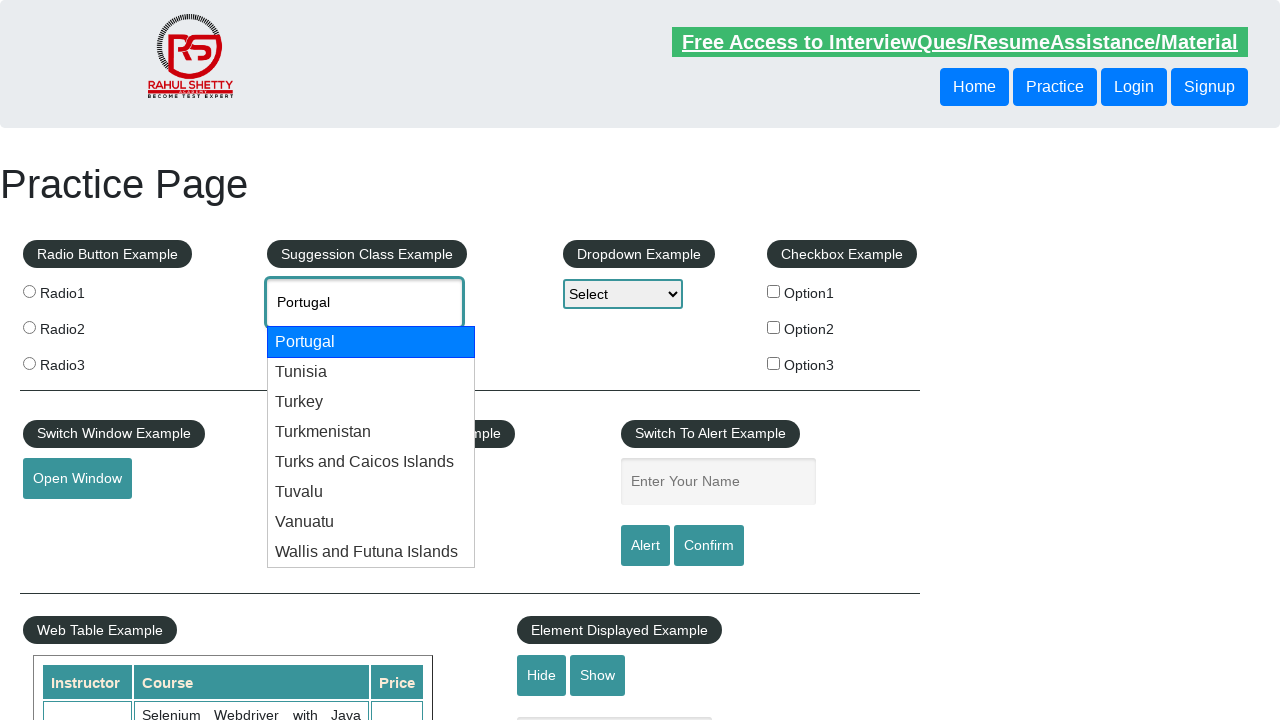

Pressed ArrowDown key to navigate to second suggestion on input#autocomplete
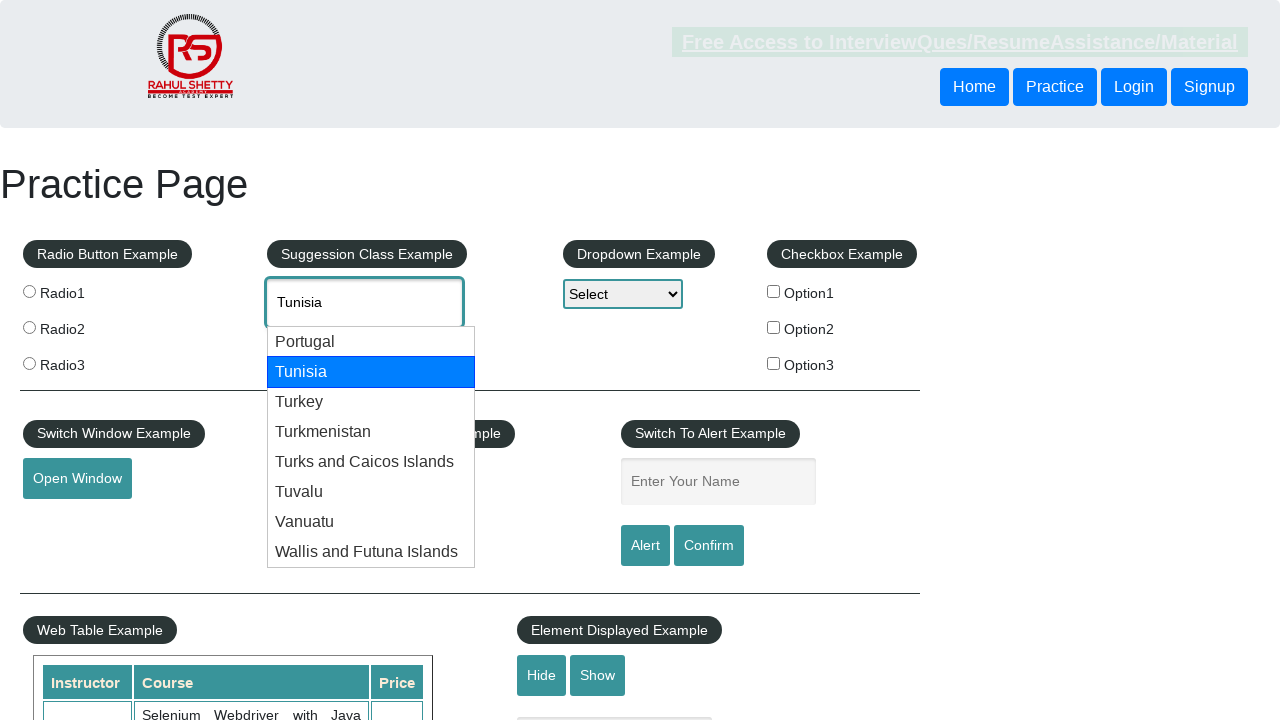

Pressed ArrowDown key to navigate to third suggestion on input#autocomplete
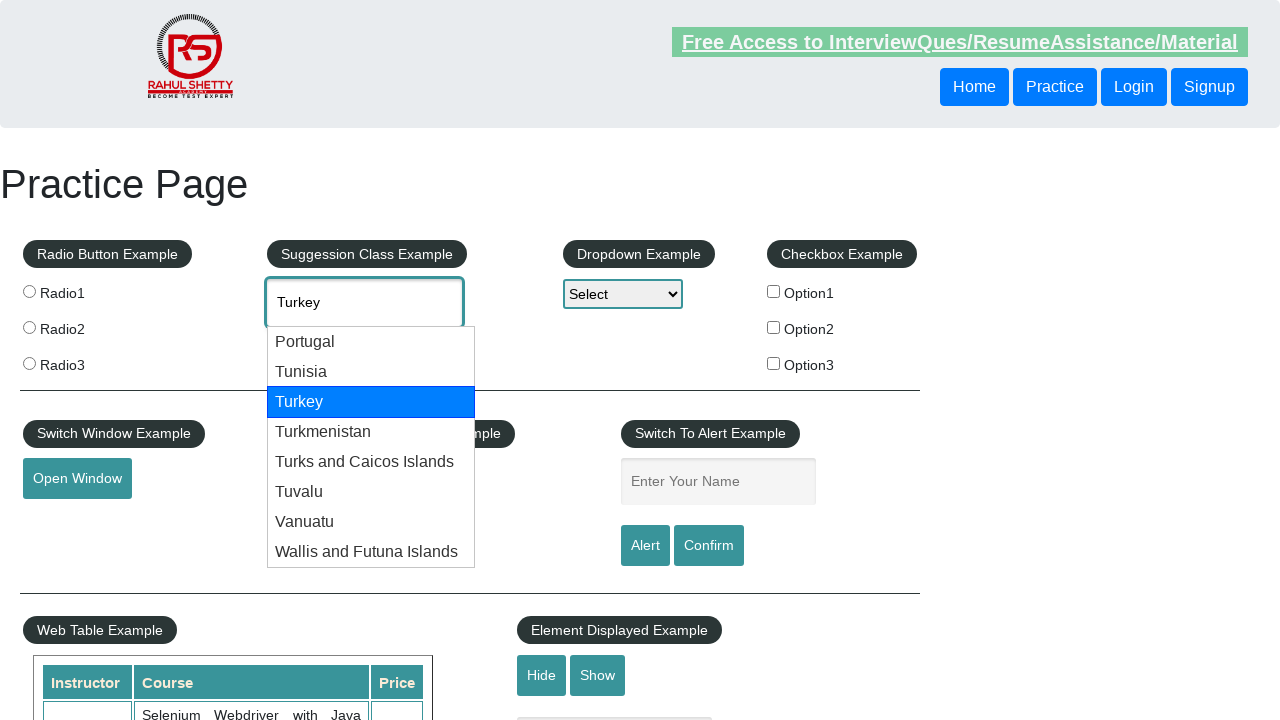

Retrieved selected value from autocomplete input: 'None'
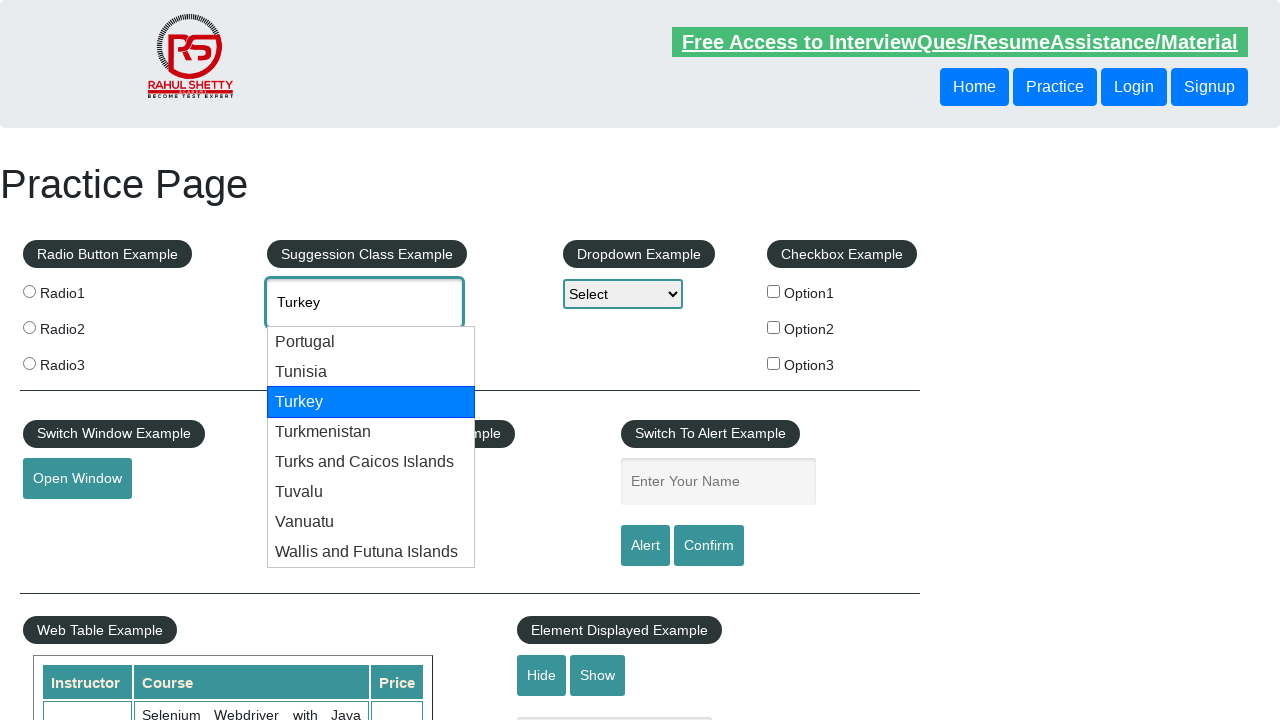

Printed selected value: None
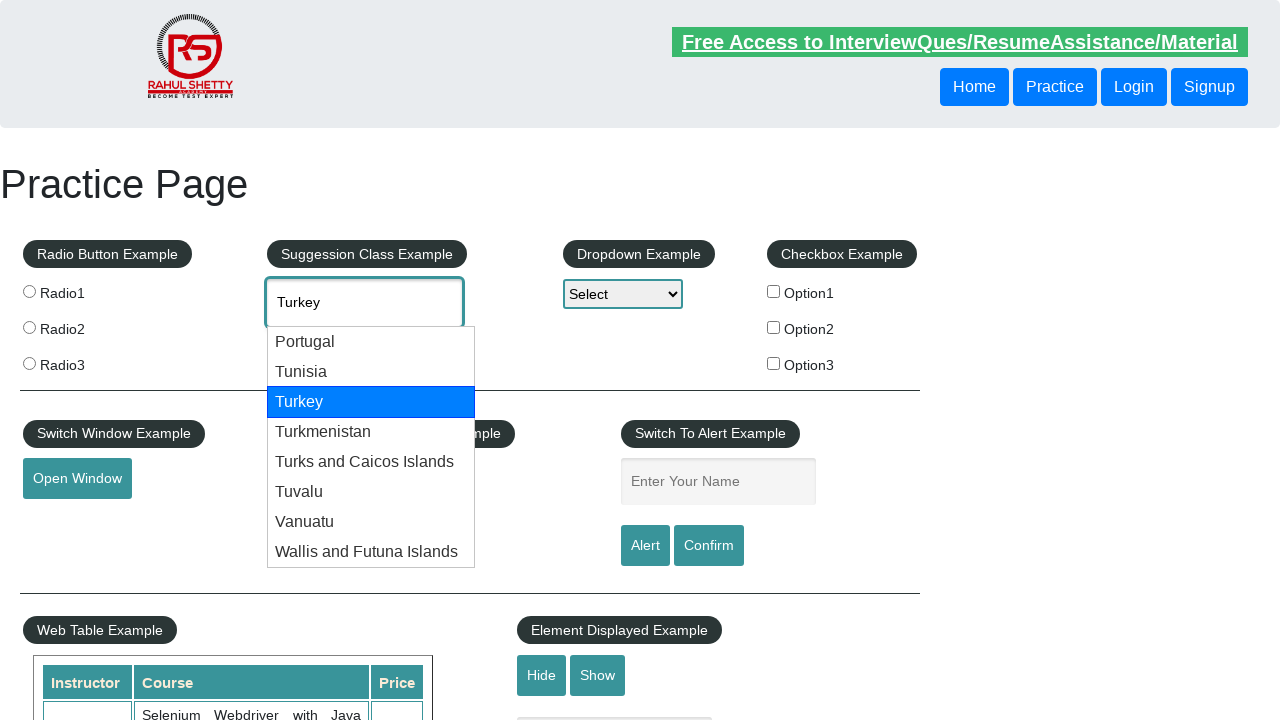

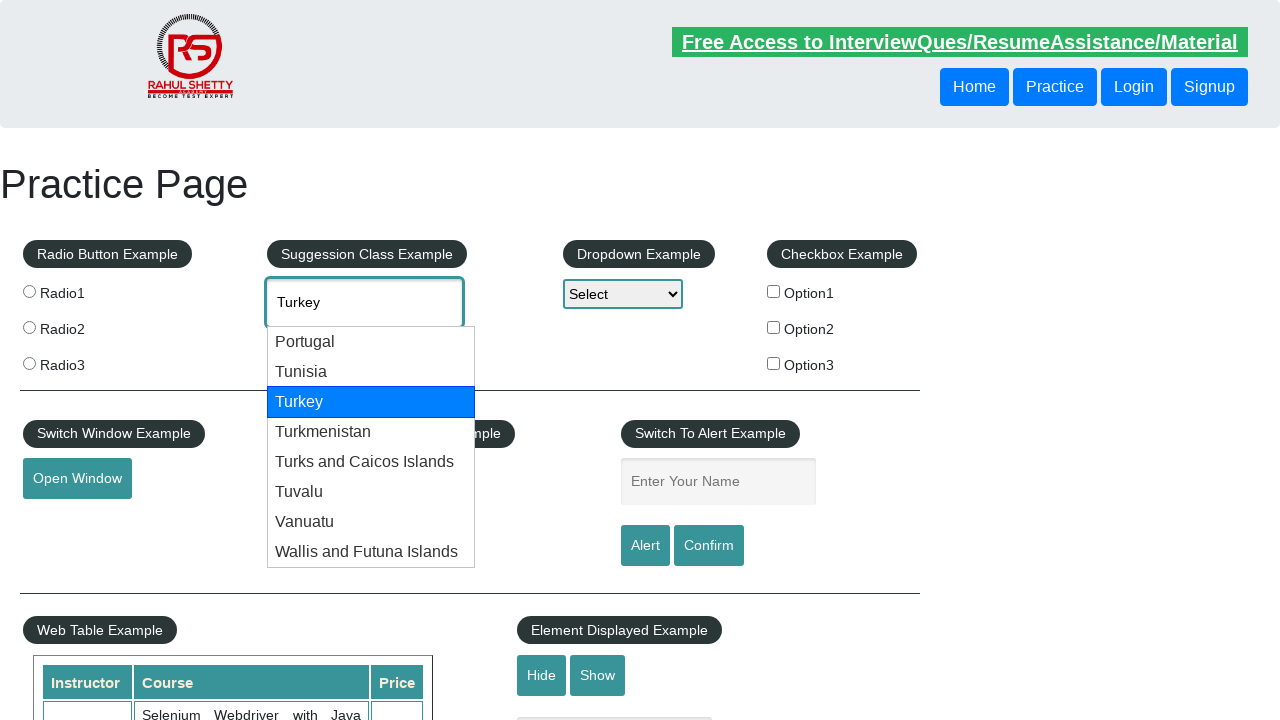